Tests form validation on a shopping website by navigating to a form page, entering invalid and valid names, and testing email field validation with invalid and valid email formats.

Starting URL: https://sia0.github.io/Apni-Dukaan/

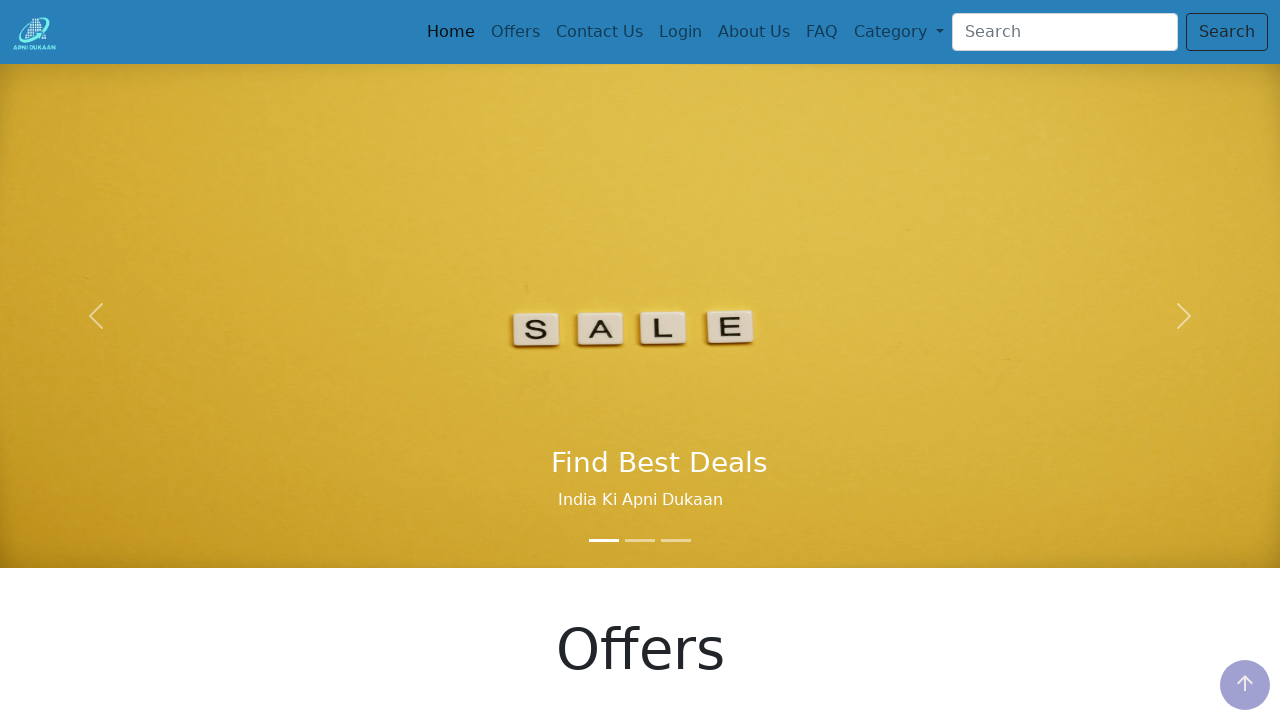

Set viewport size to 1552x840
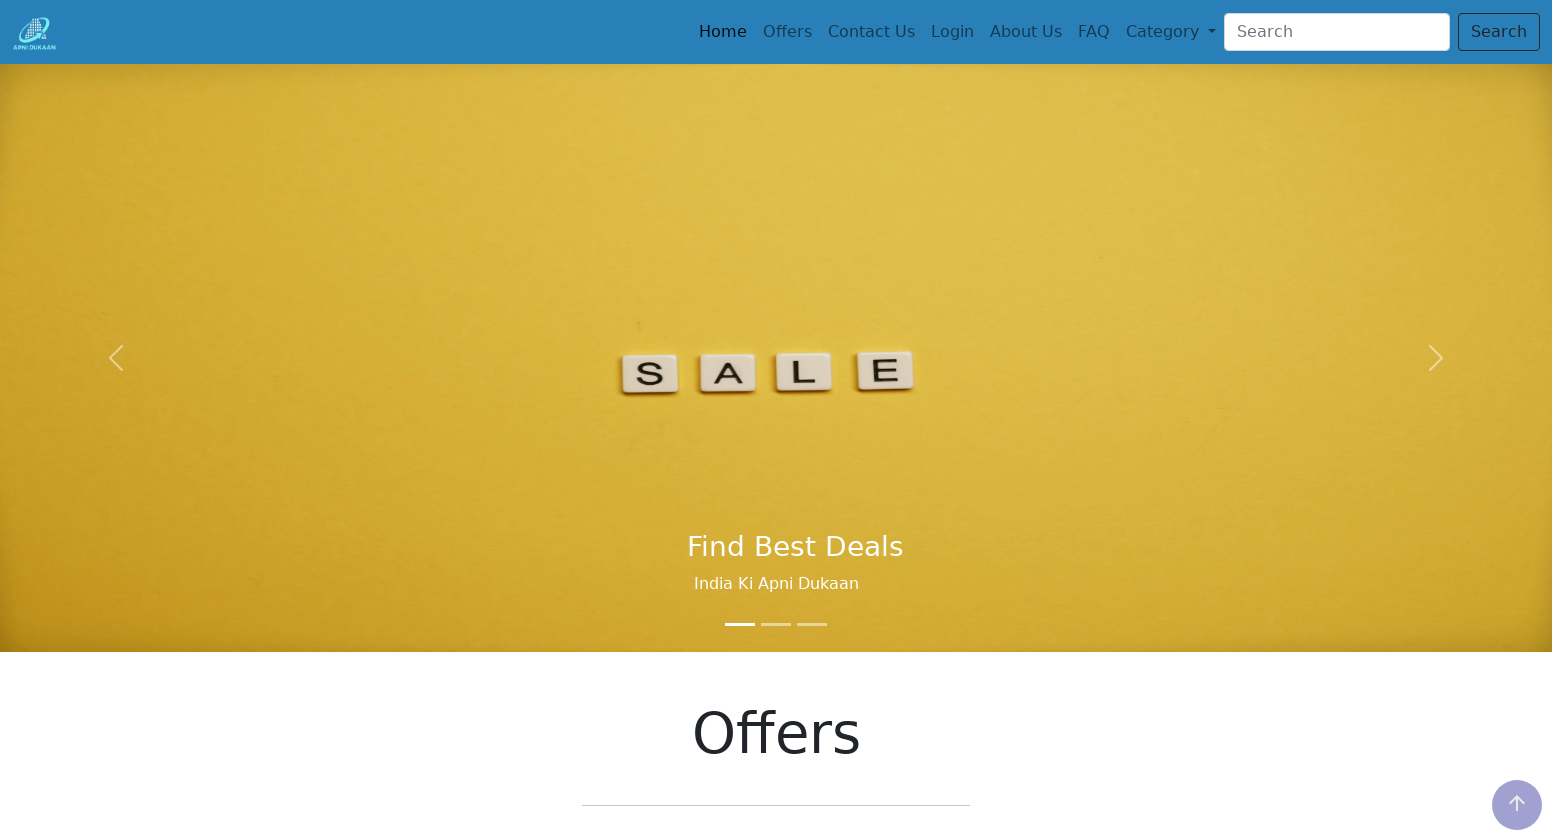

Clicked on third navigation item to navigate to form page at (871, 32) on .nav-item:nth-child(3) > .nav-link
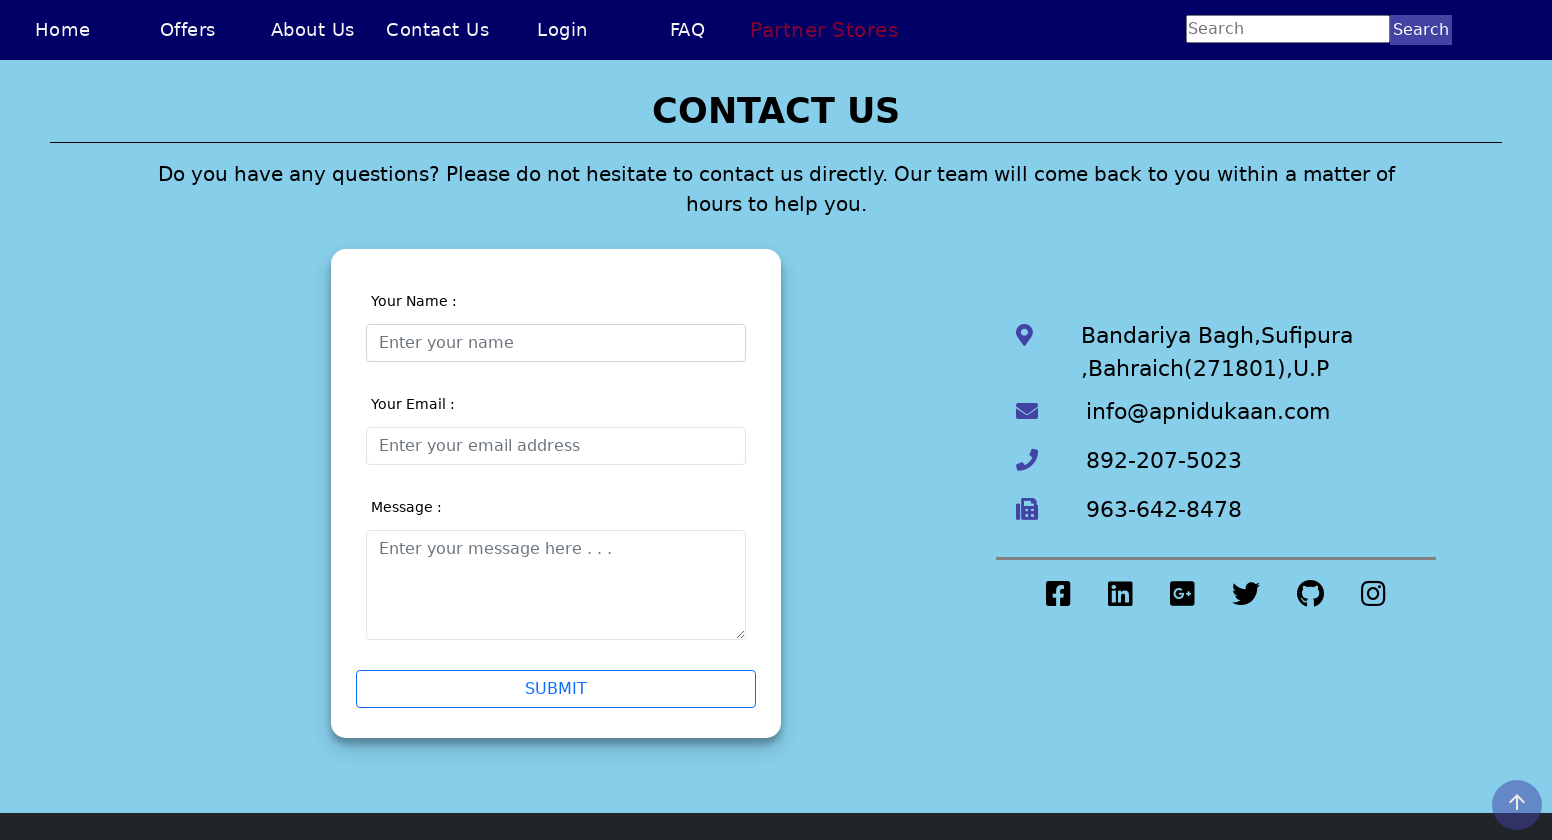

Clicked on name input field at (556, 342) on #validationCustom01
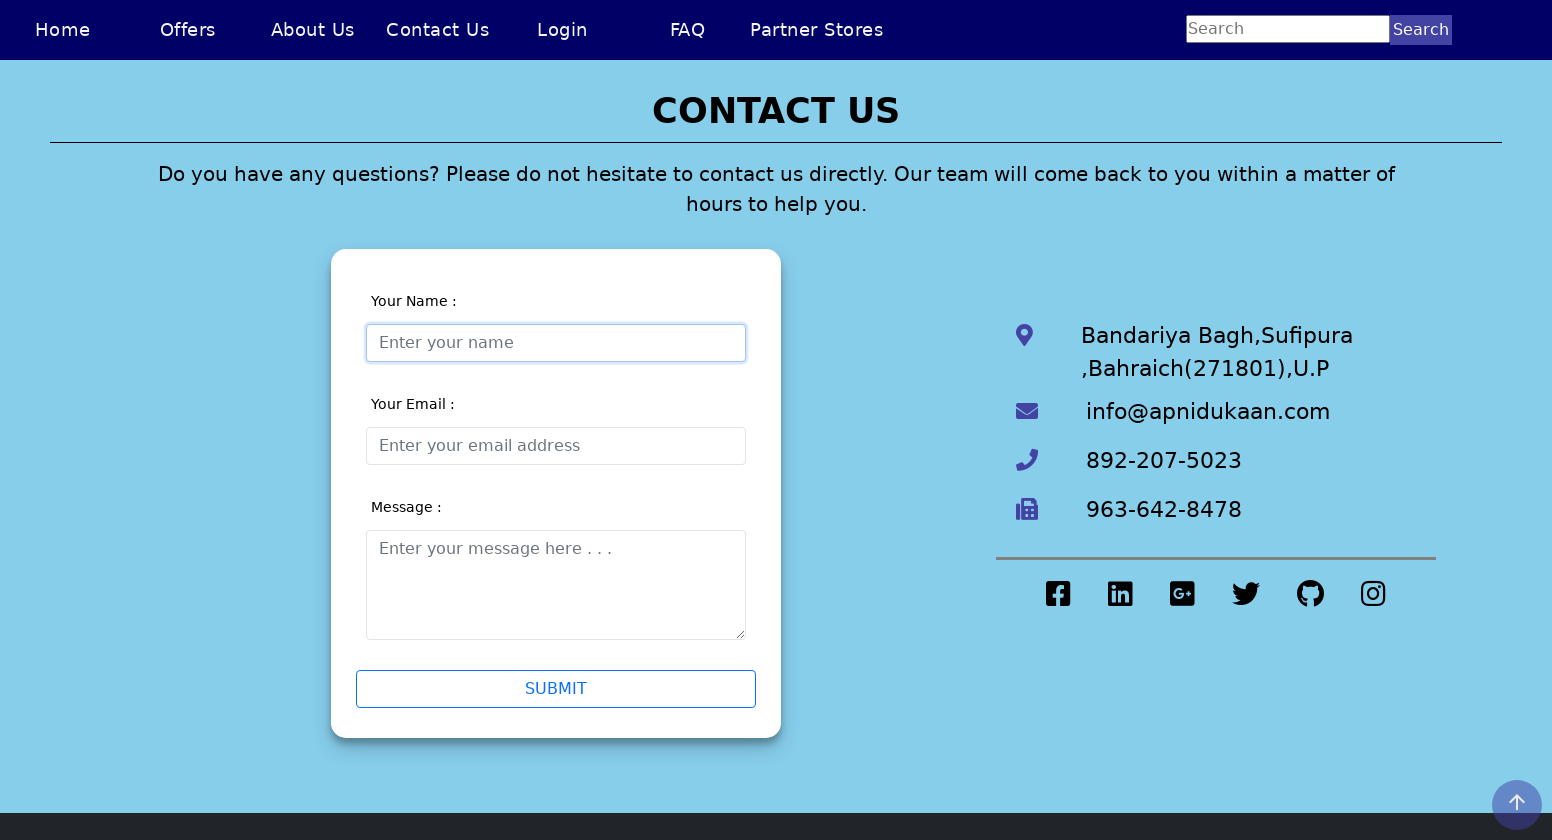

Cleared name input field on #validationCustom01
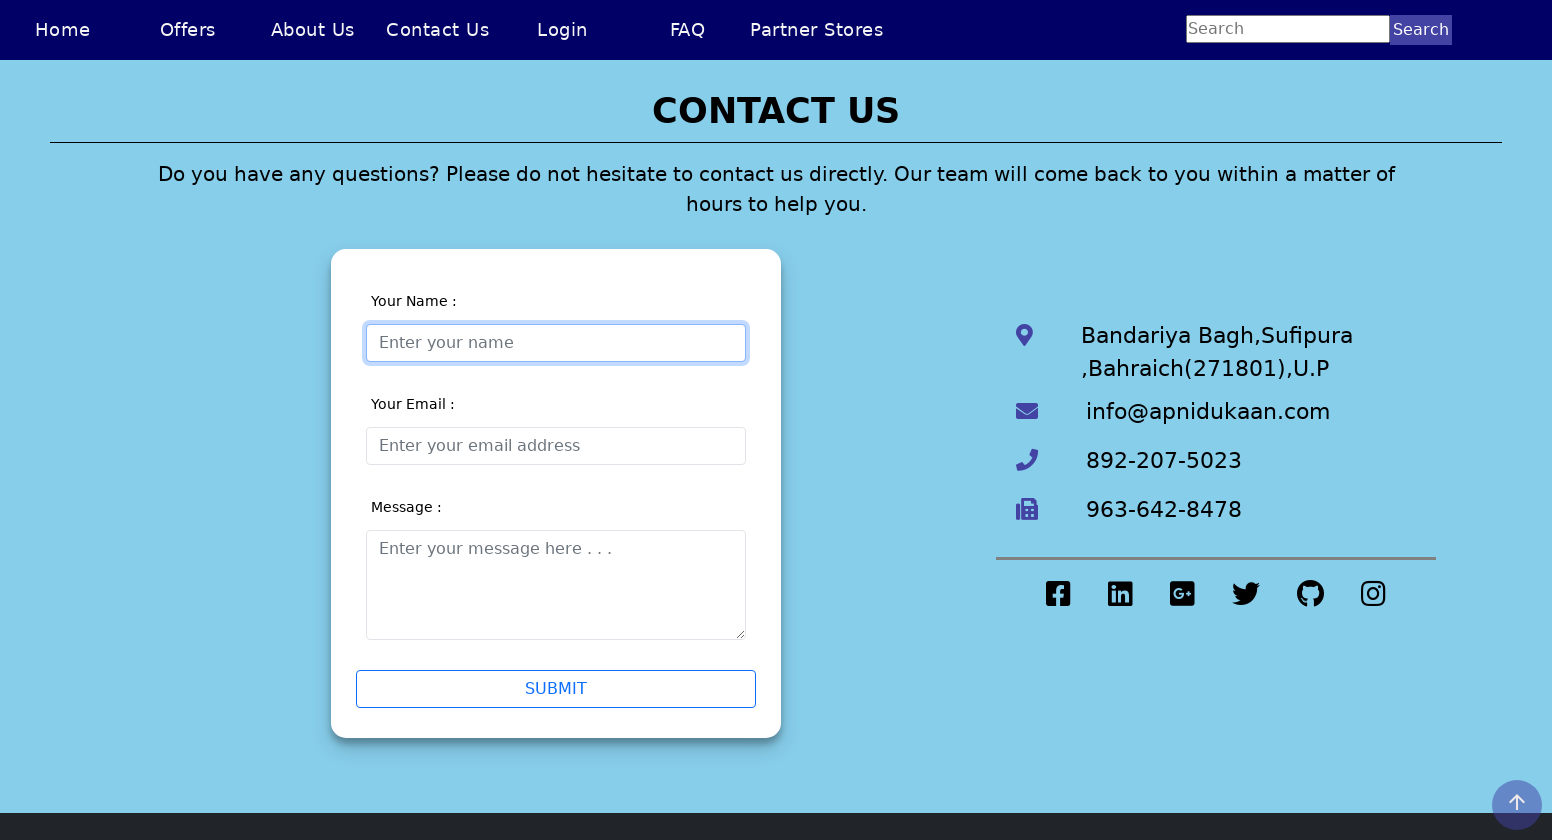

Entered invalid name 'Sia Chong Perng5' containing a number on #validationCustom01
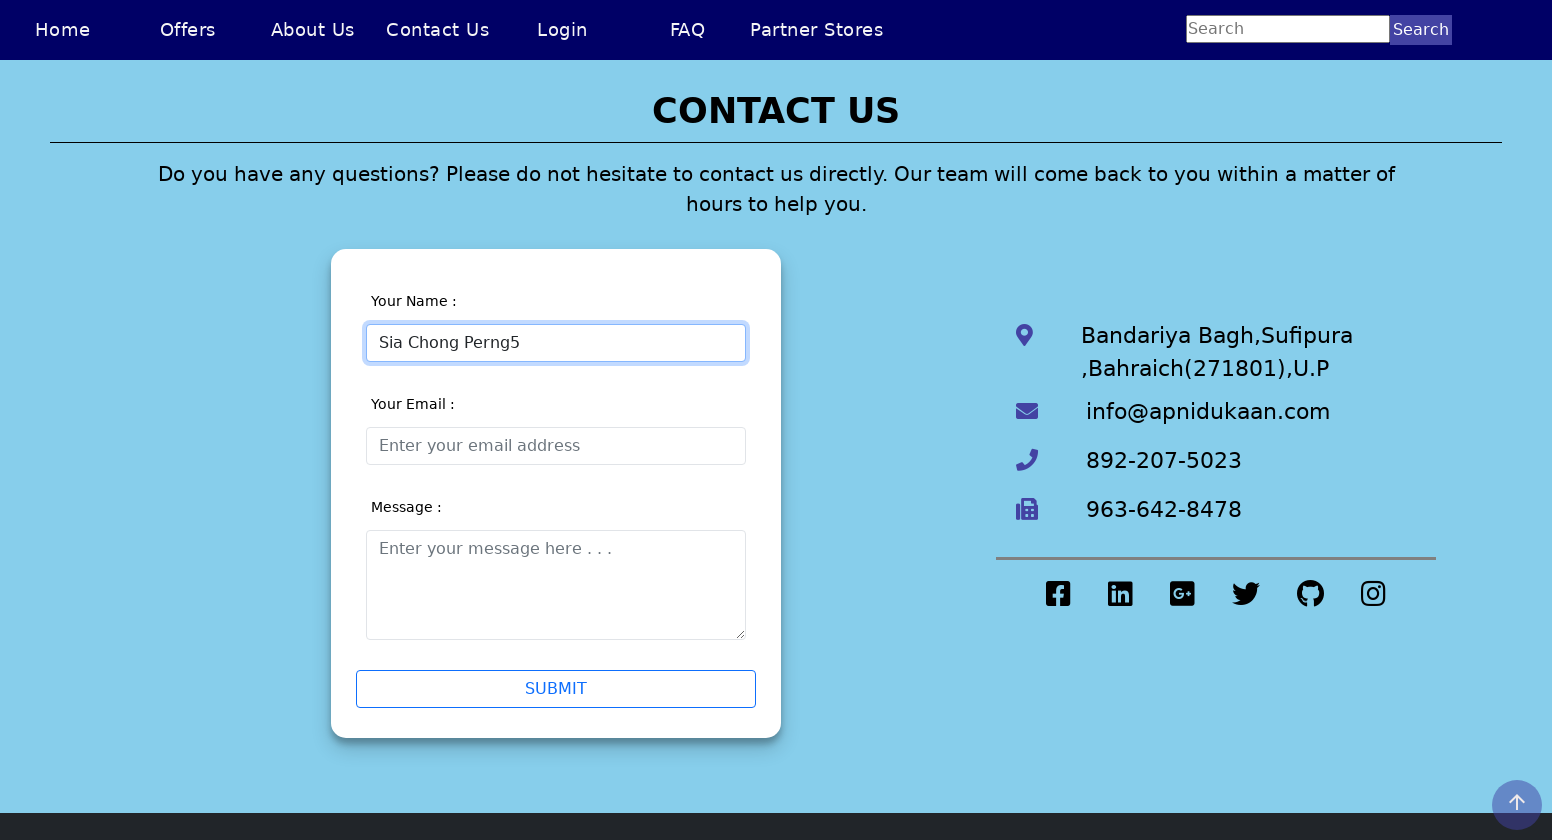

Clicked on another field to trigger name validation at (556, 584) on #validationCustom03
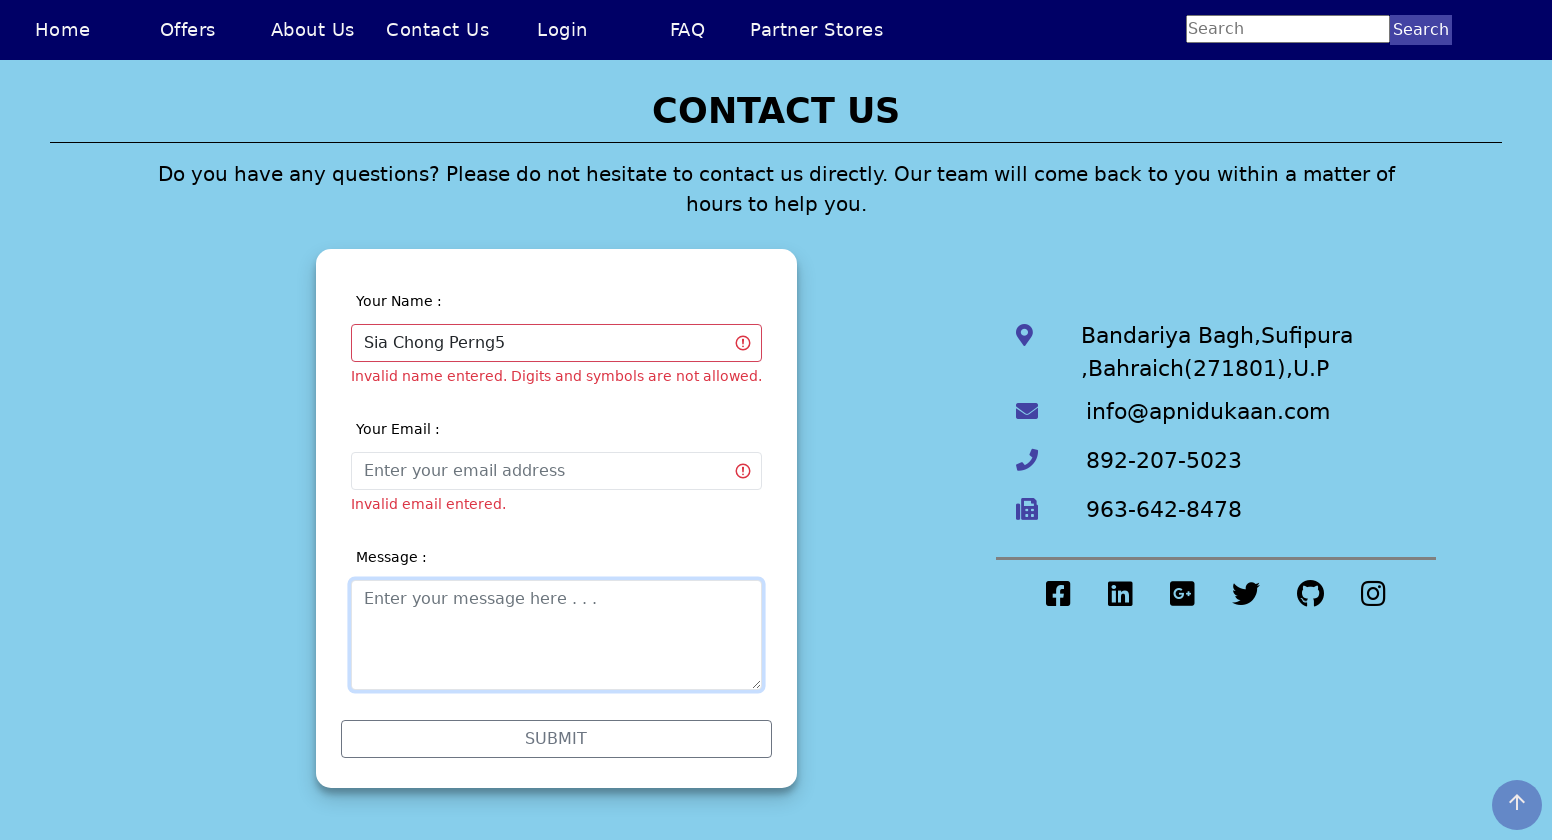

Clicked back on name input field at (556, 342) on #validationCustom01
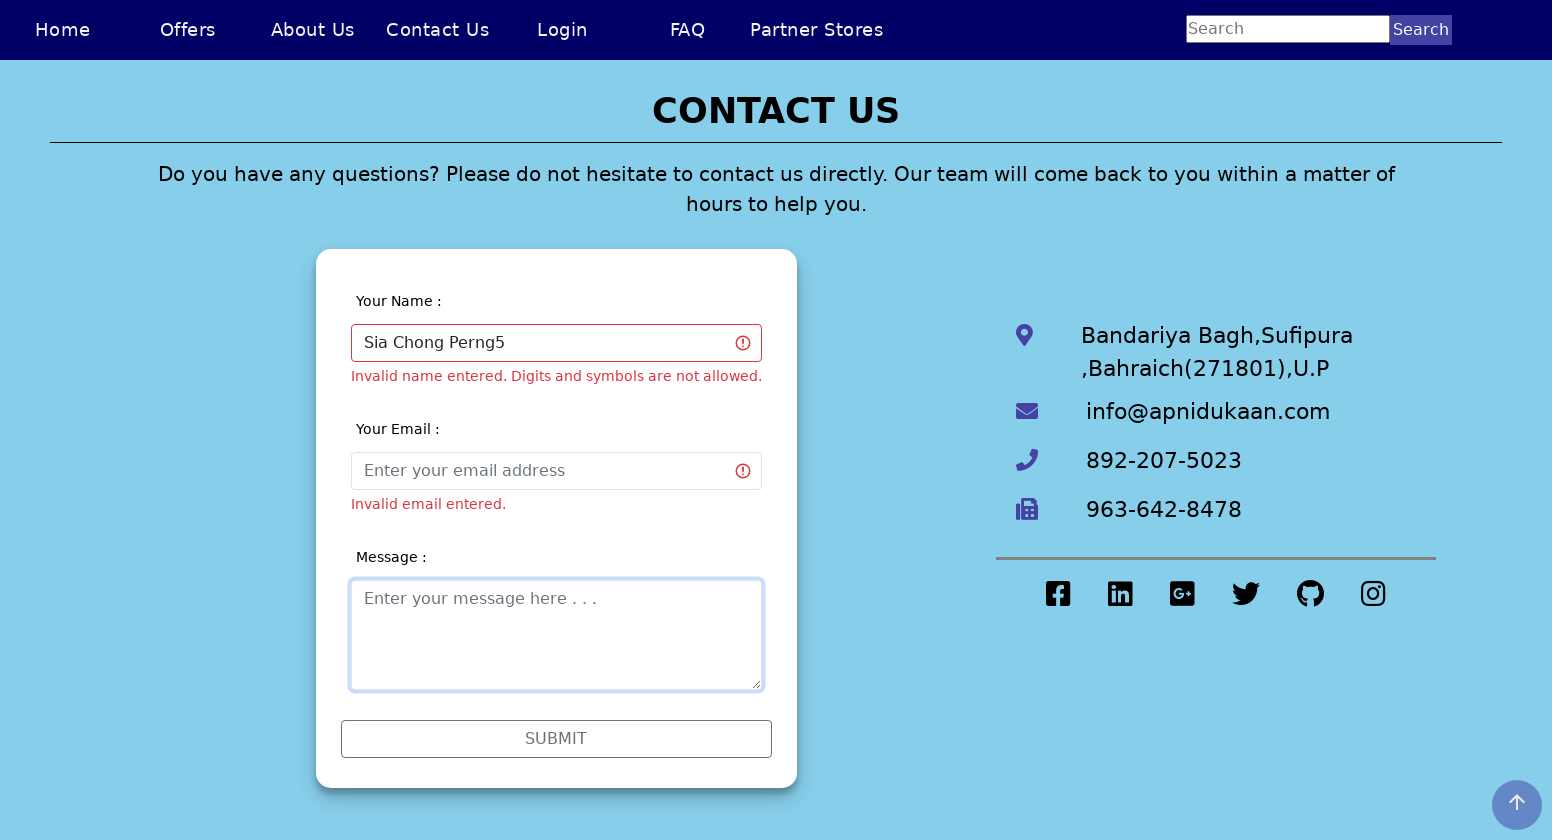

Cleared name input field on #validationCustom01
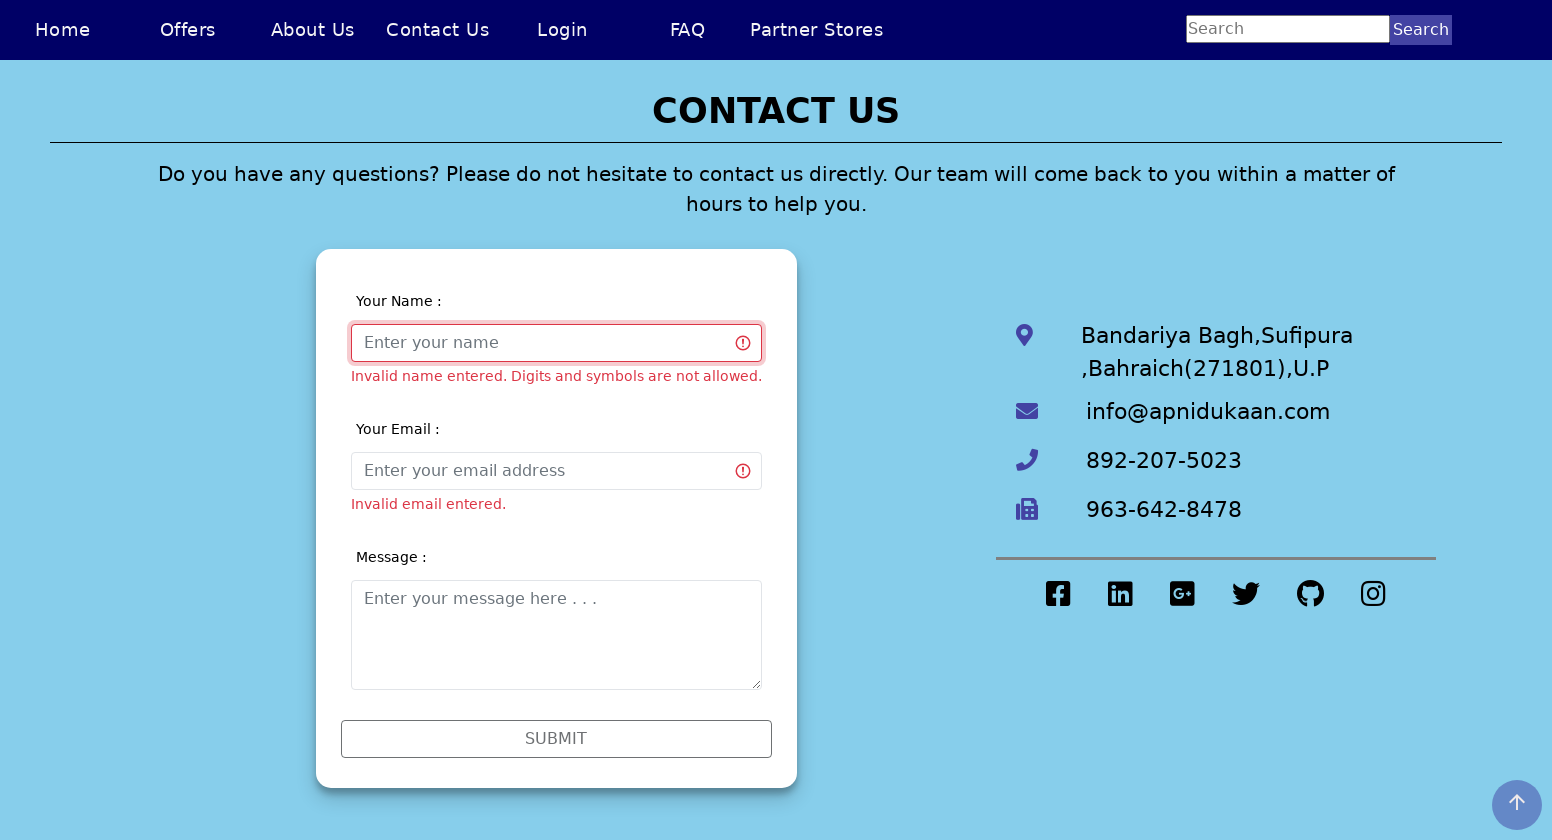

Entered valid name 'Sia Chong Perng' without numbers on #validationCustom01
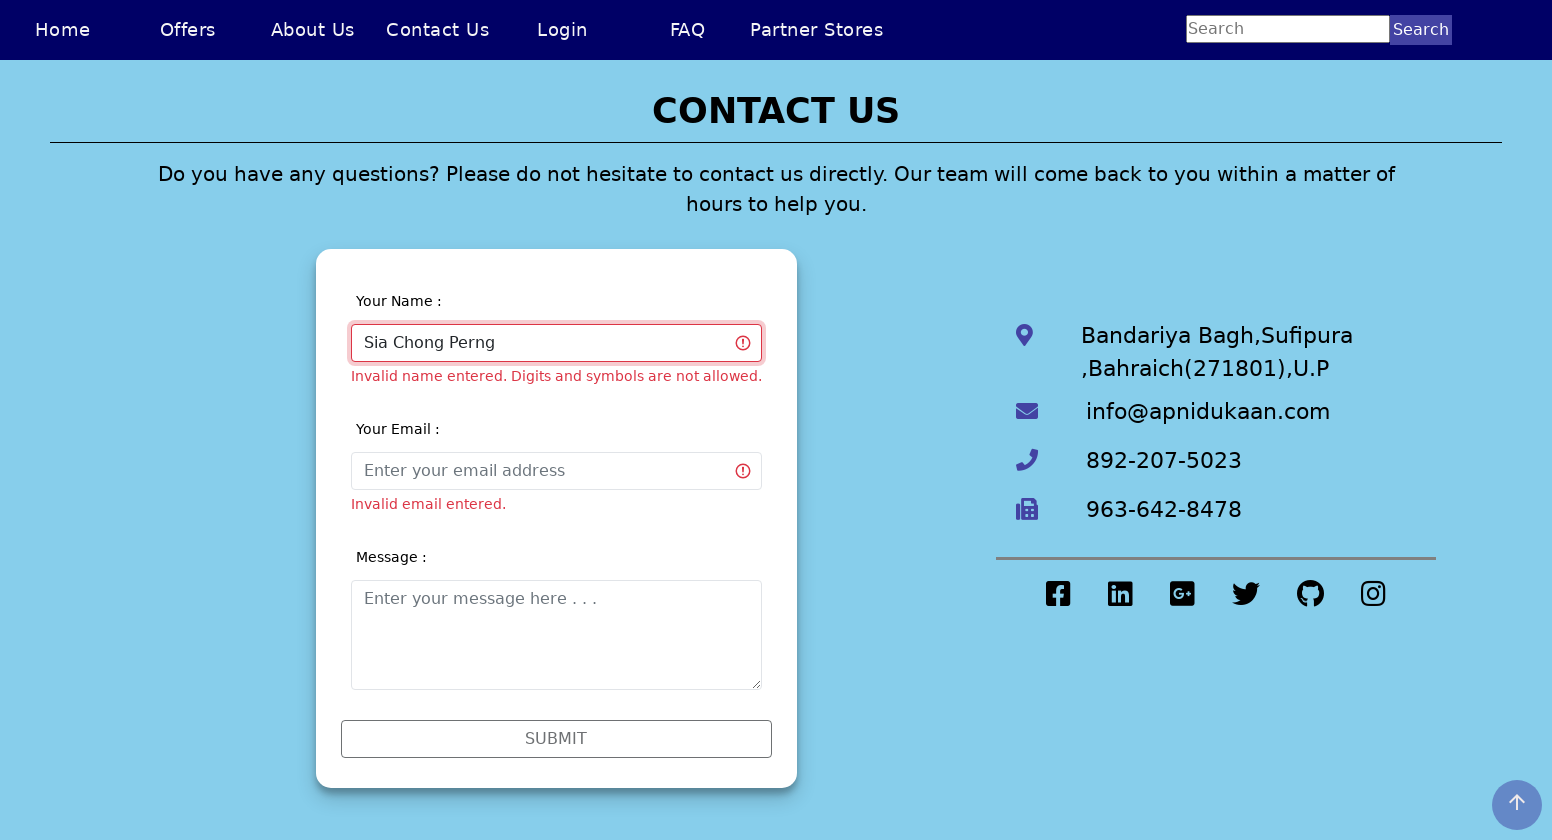

Clicked on center div to trigger name validation at (556, 518) on .center-div
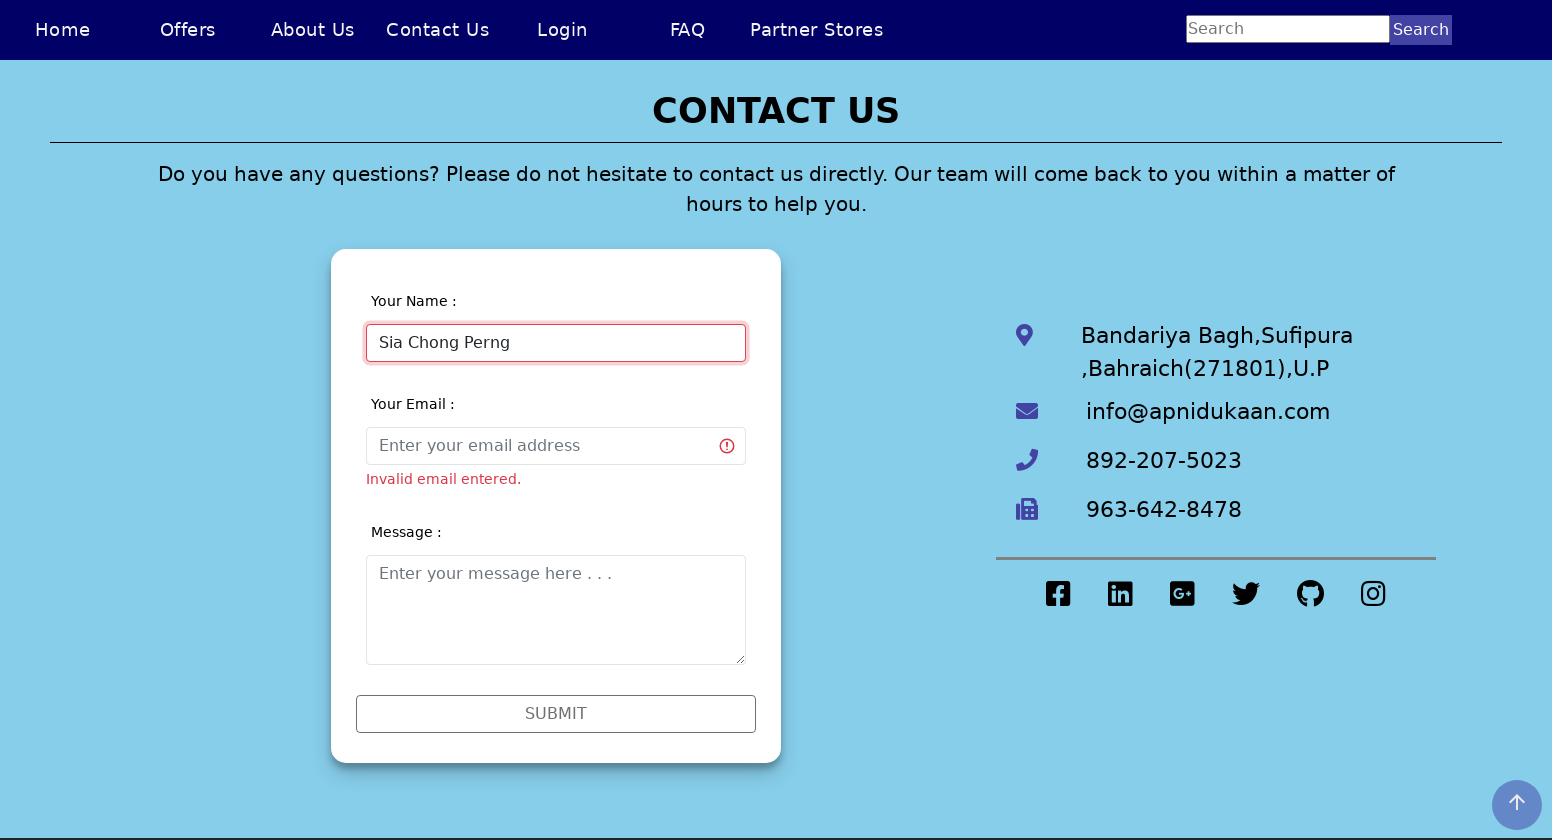

Clicked on center div again at (556, 506) on .center-div
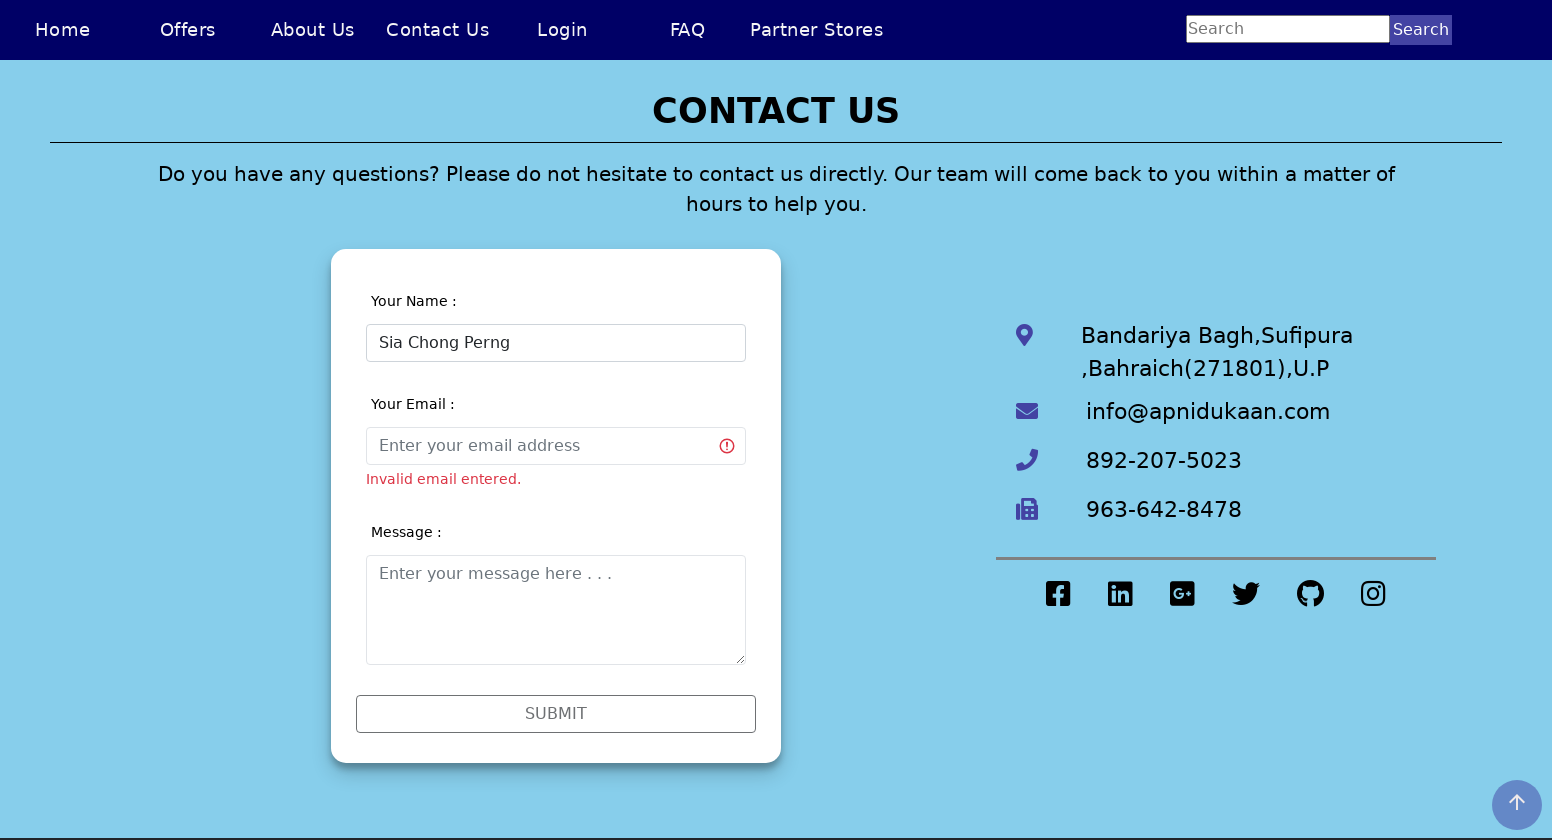

Clicked on email input field at (556, 446) on #validationCustom02
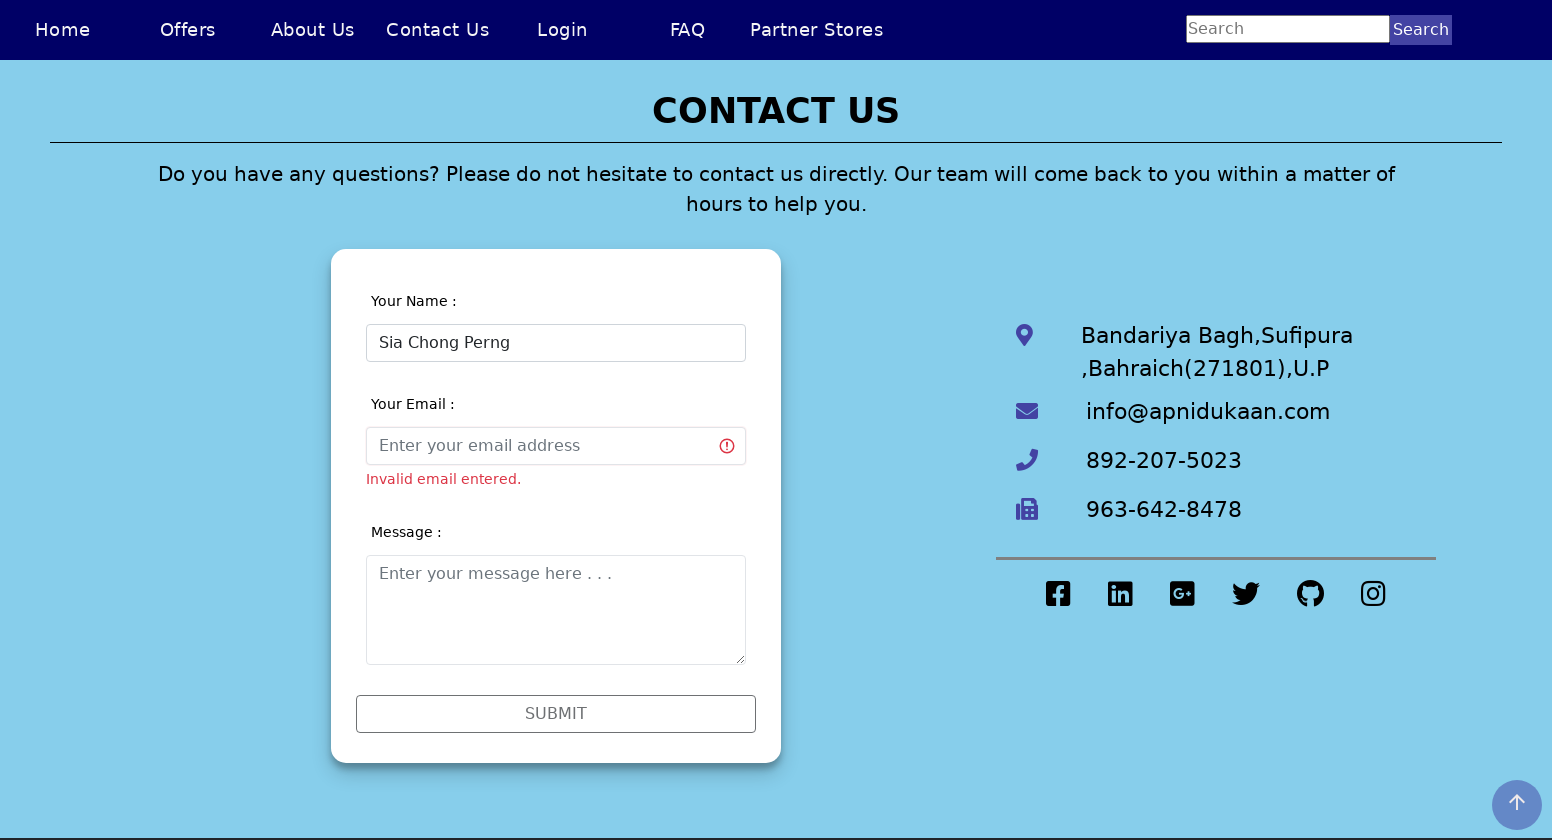

Entered invalid email 'chongperng' without @ symbol on #validationCustom02
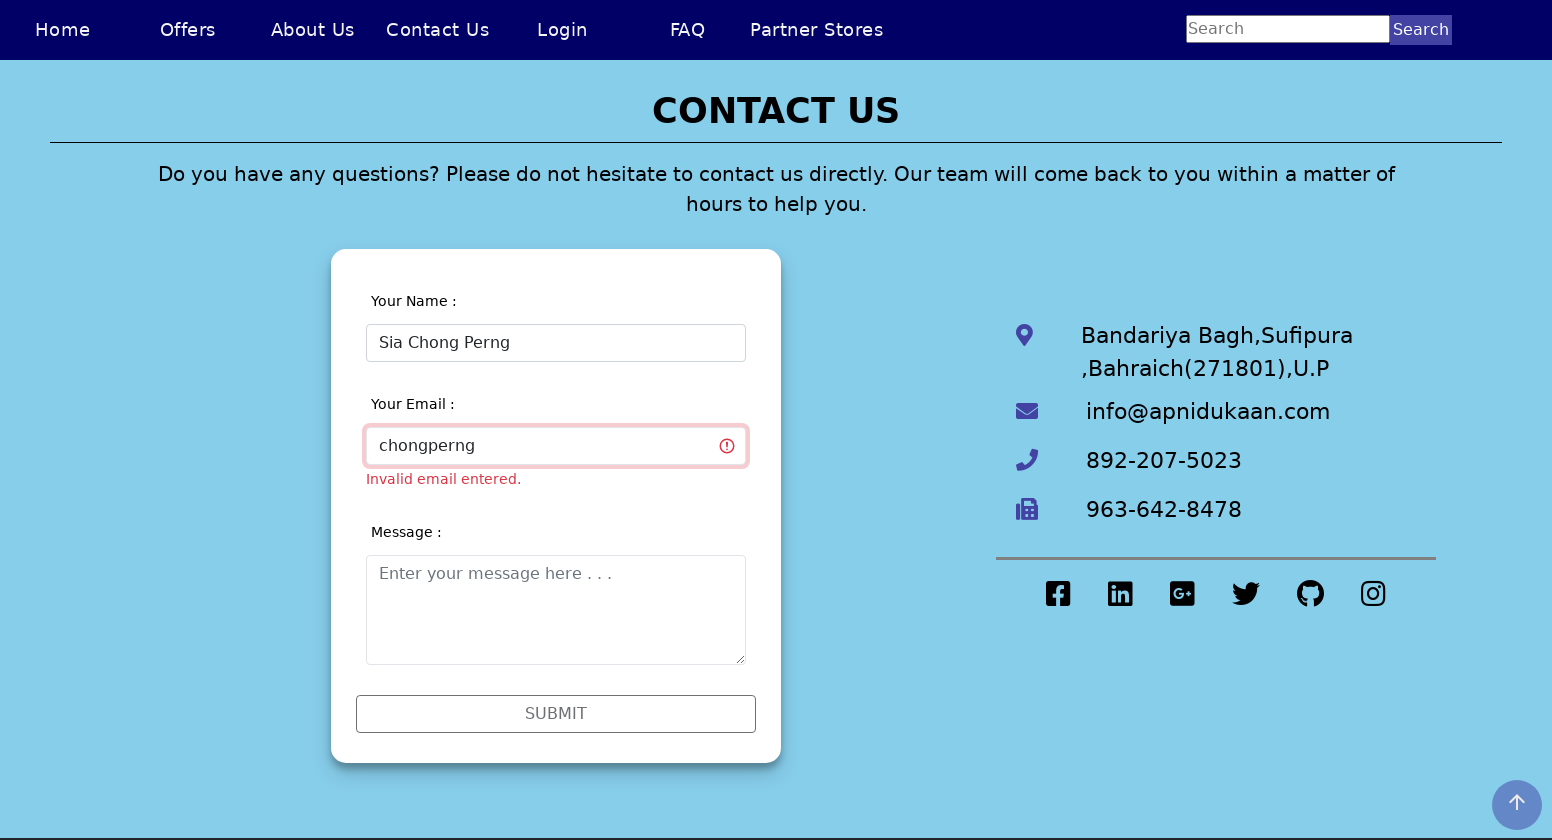

Clicked outside to trigger email validation for invalid format at (556, 506) on .center-div
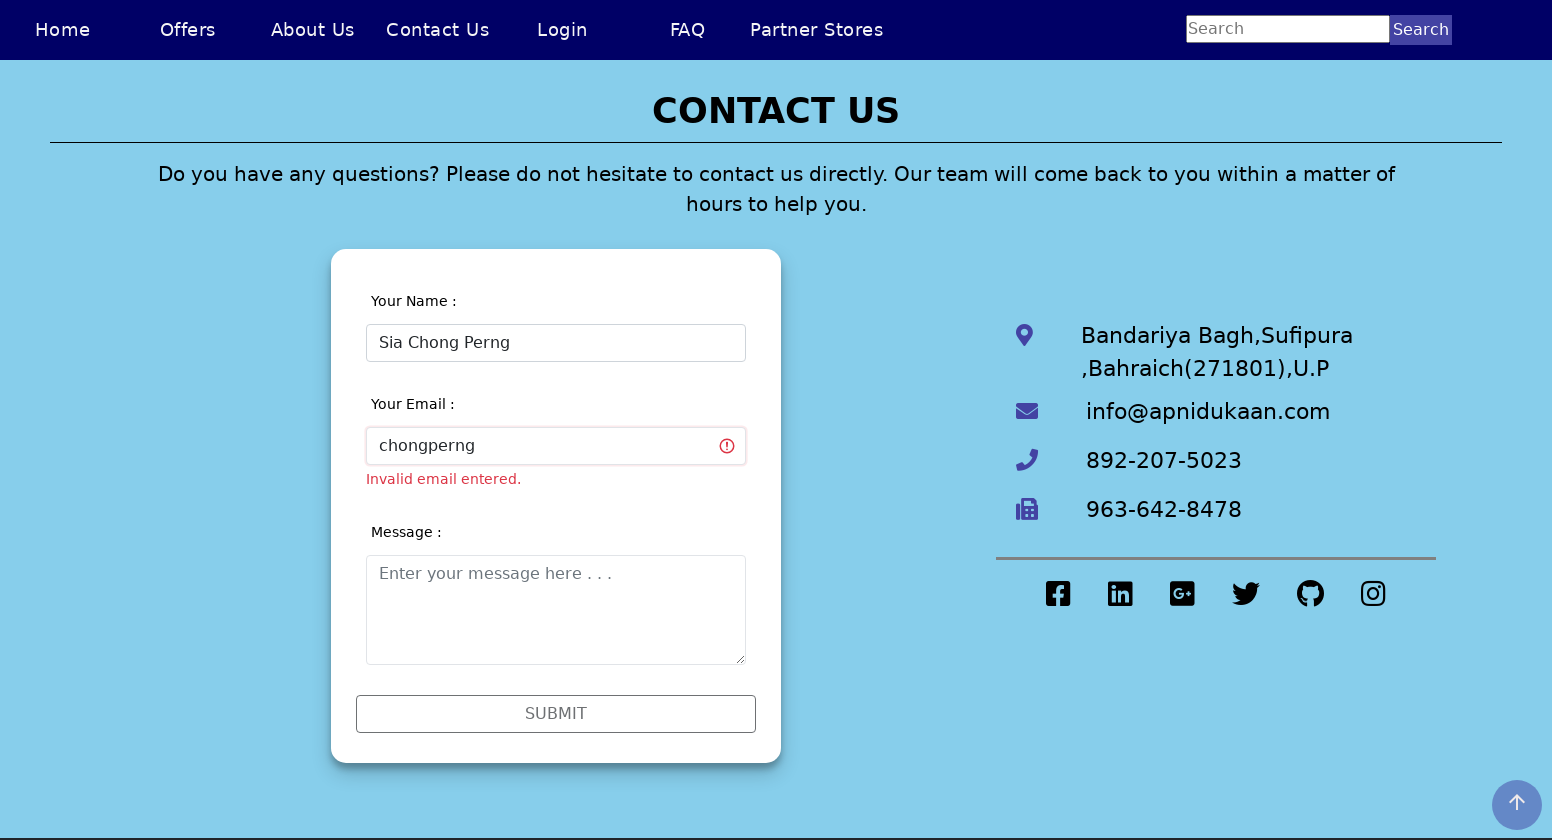

Clicked on email input field again at (556, 446) on #validationCustom02
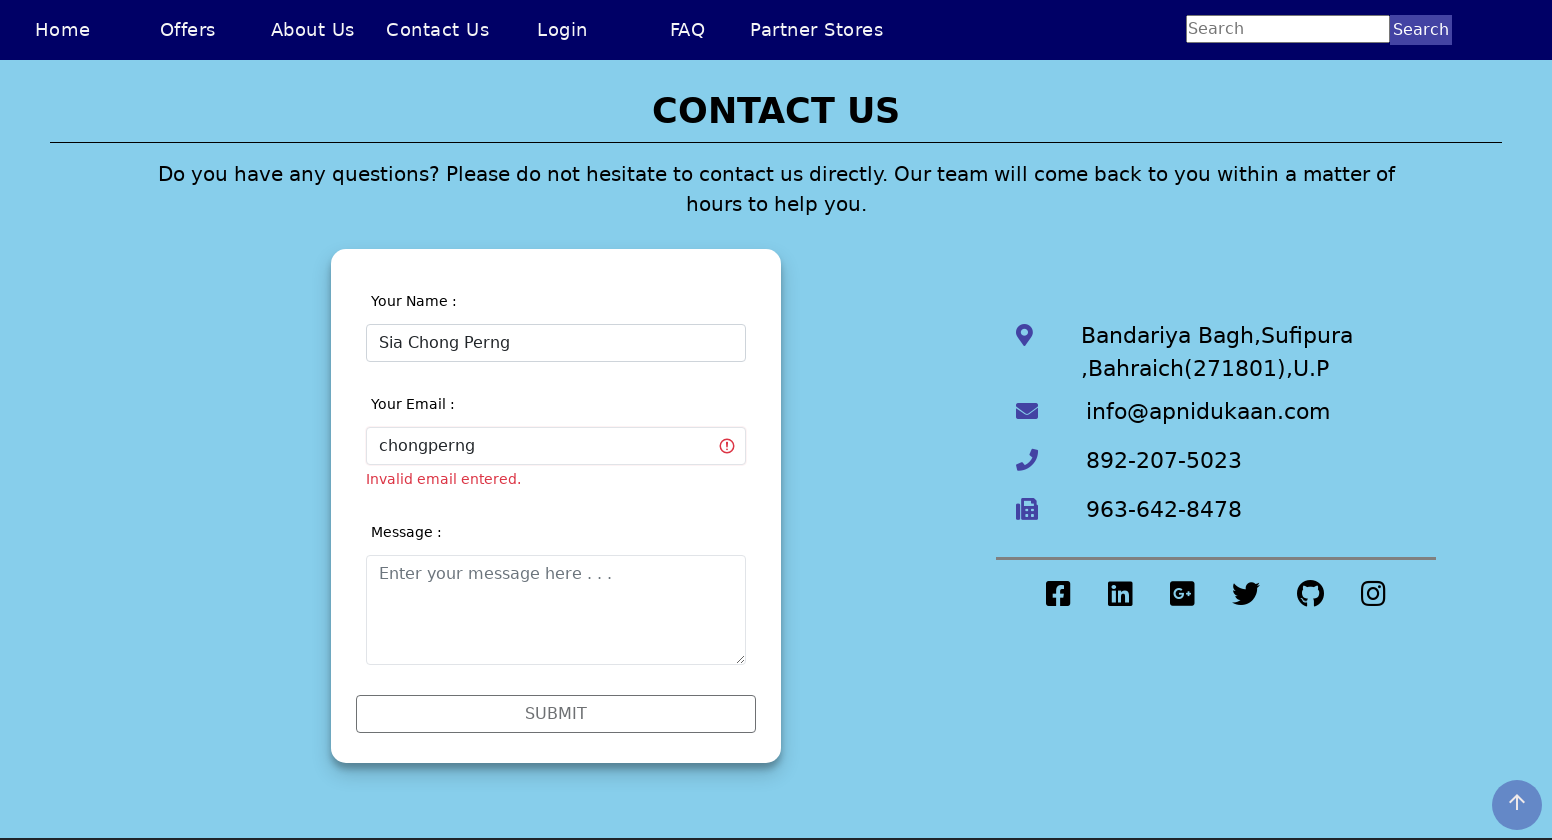

Entered valid email 'chongperngsia@hotmail.com' on #validationCustom02
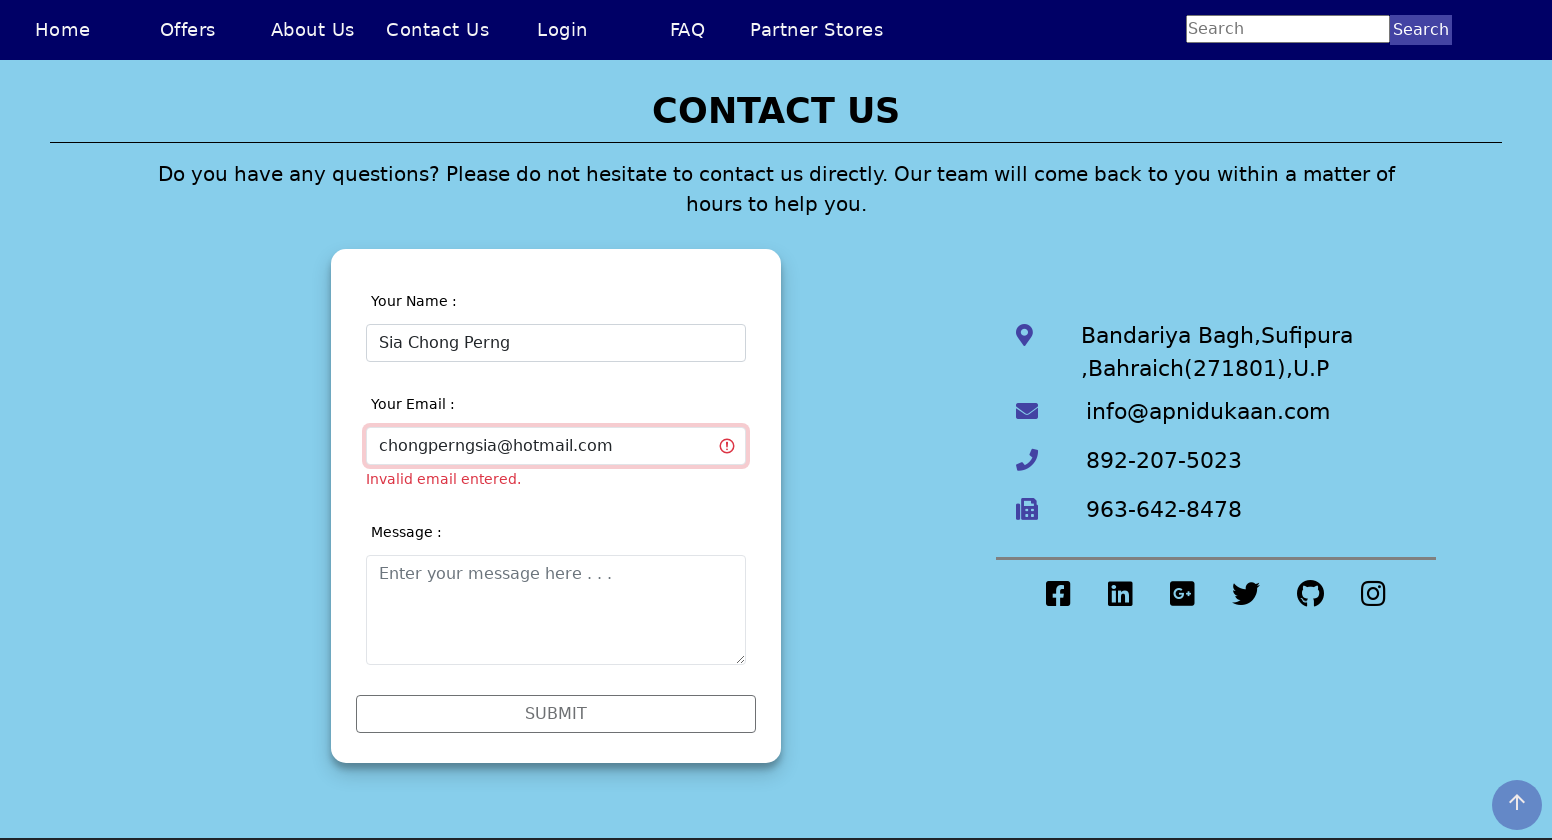

Clicked outside to confirm valid email format passes validation at (556, 506) on .center-div
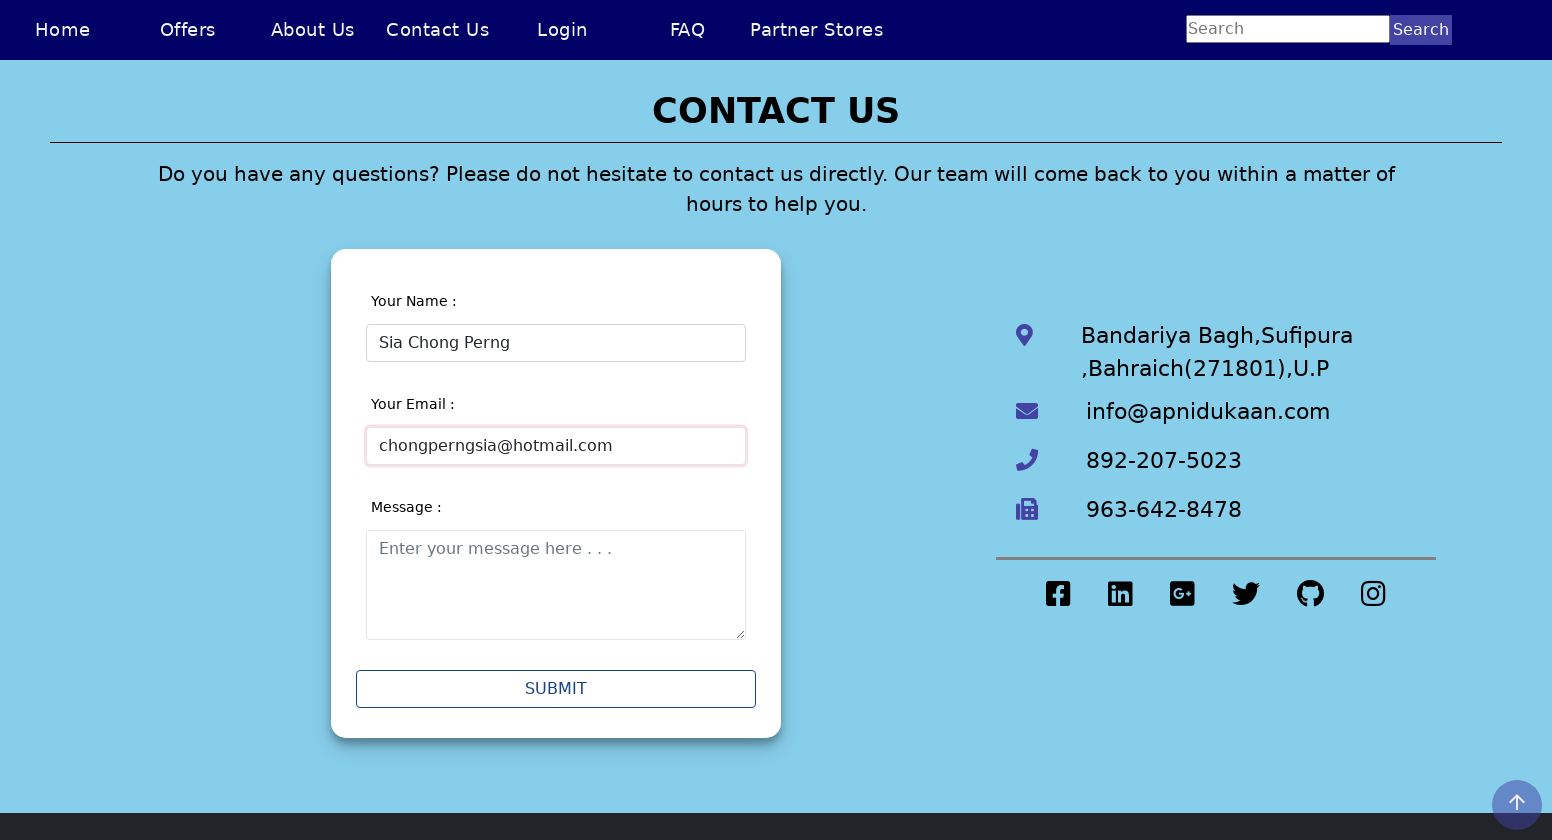

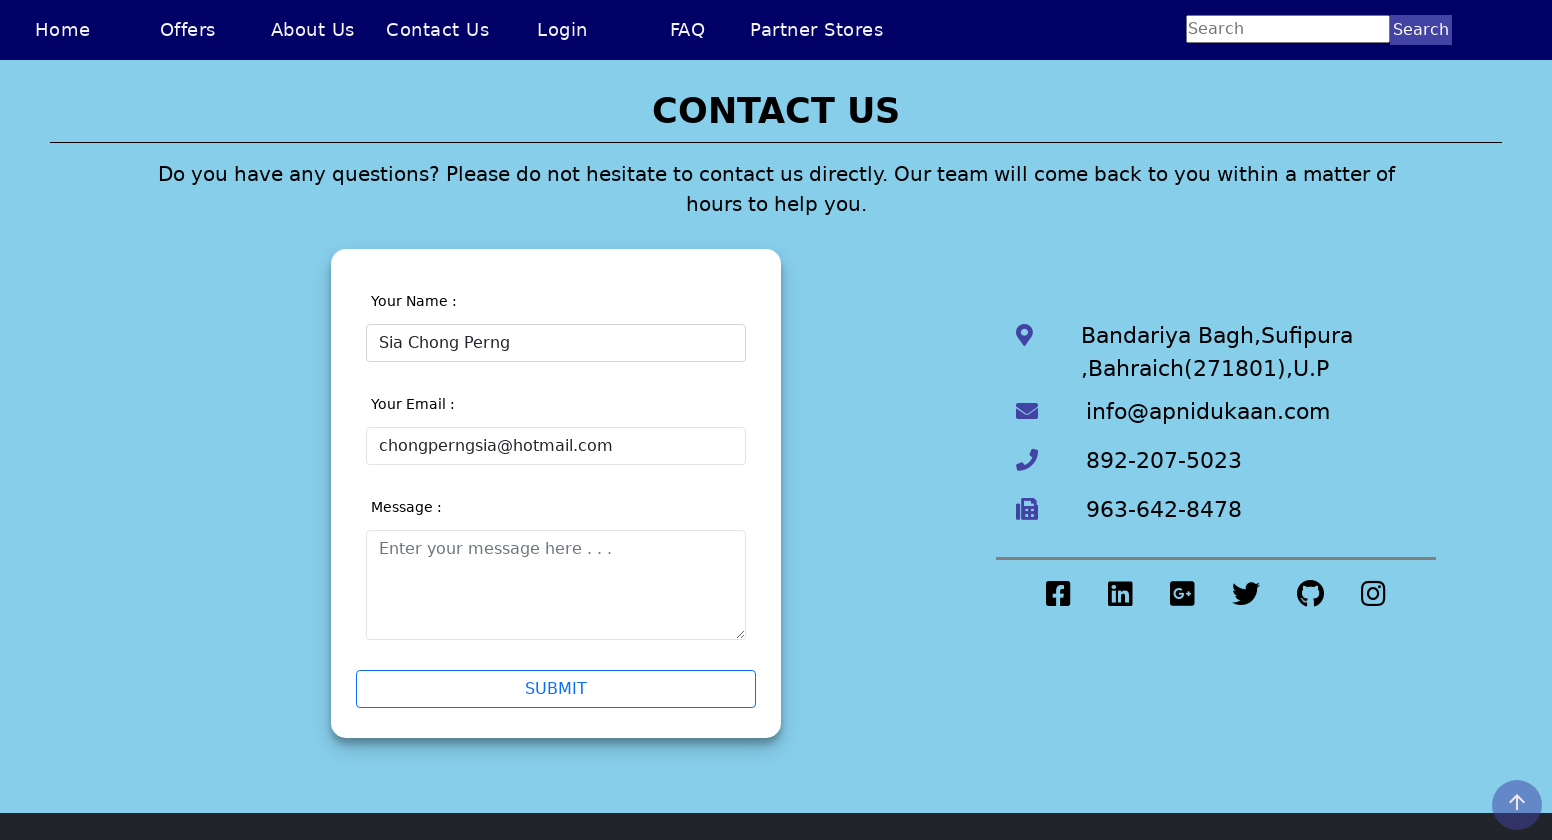